Tests JavaScript alert handling by clicking a button that triggers an alert, accepting the alert, and verifying the result message is displayed correctly.

Starting URL: https://the-internet.herokuapp.com/javascript_alerts

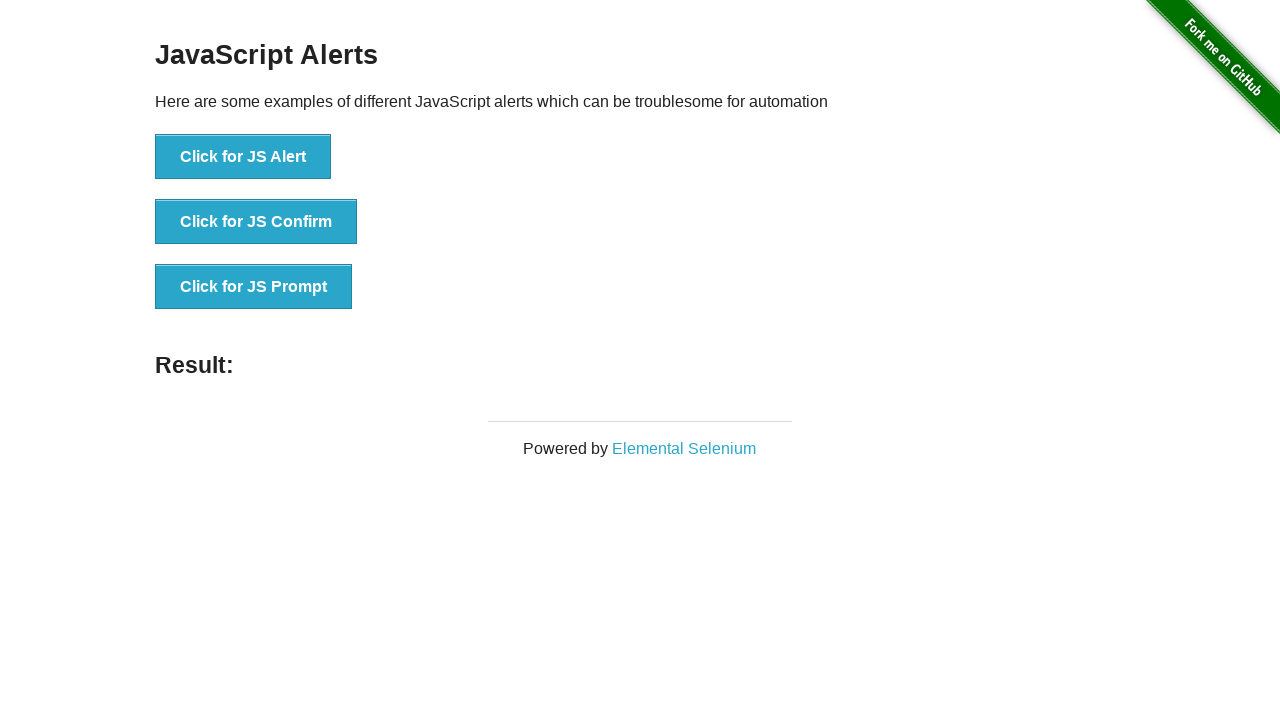

Set up dialog handler to accept alerts
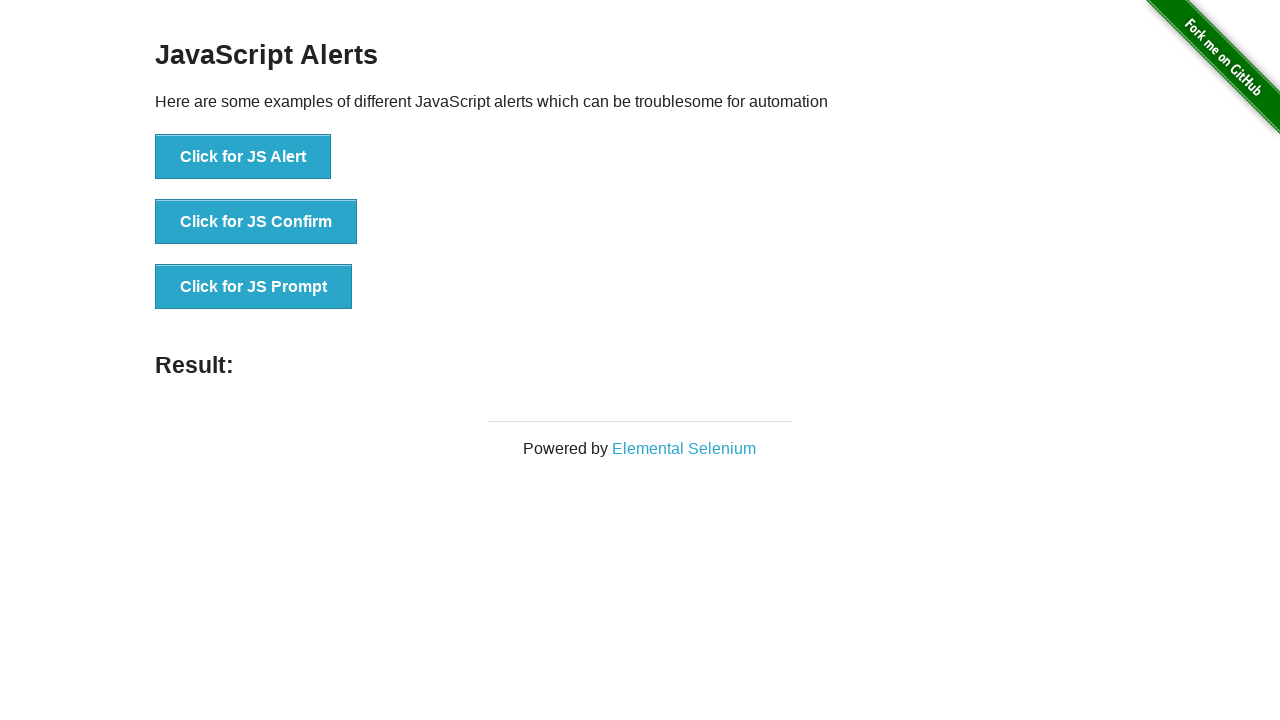

Clicked button to trigger JavaScript alert at (243, 157) on xpath=//*[text()='Click for JS Alert']
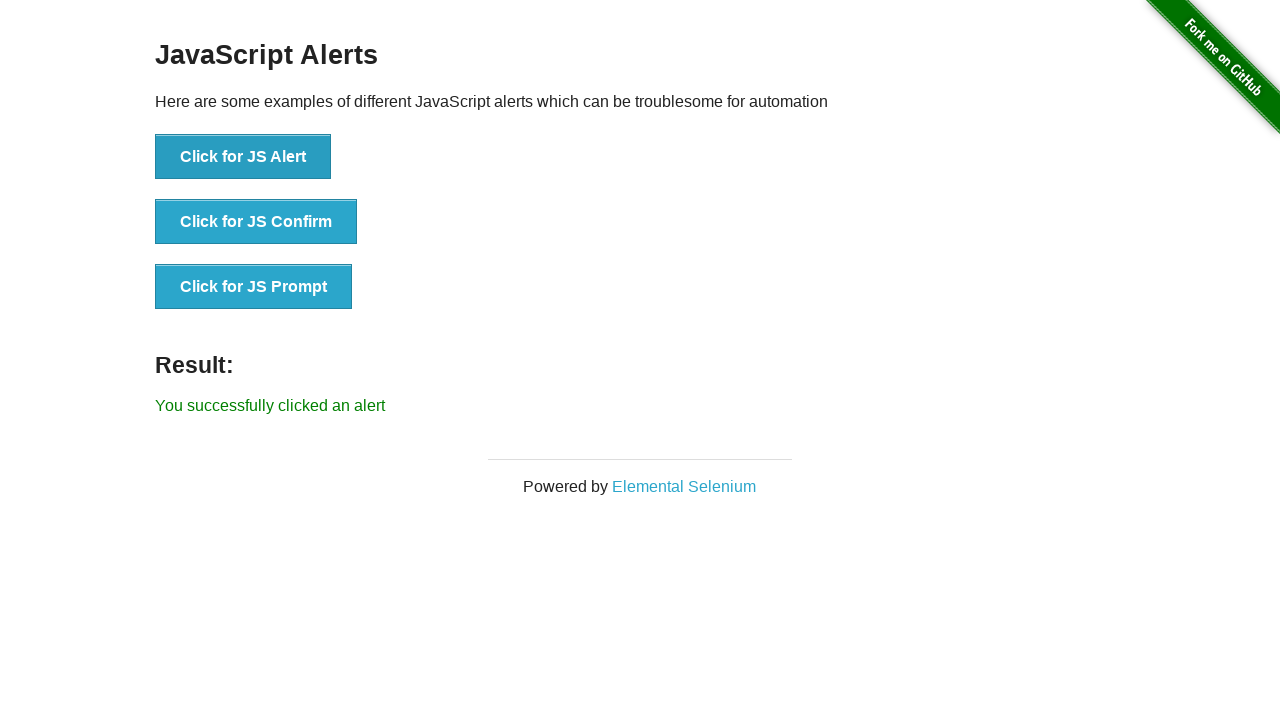

Result element appeared on page
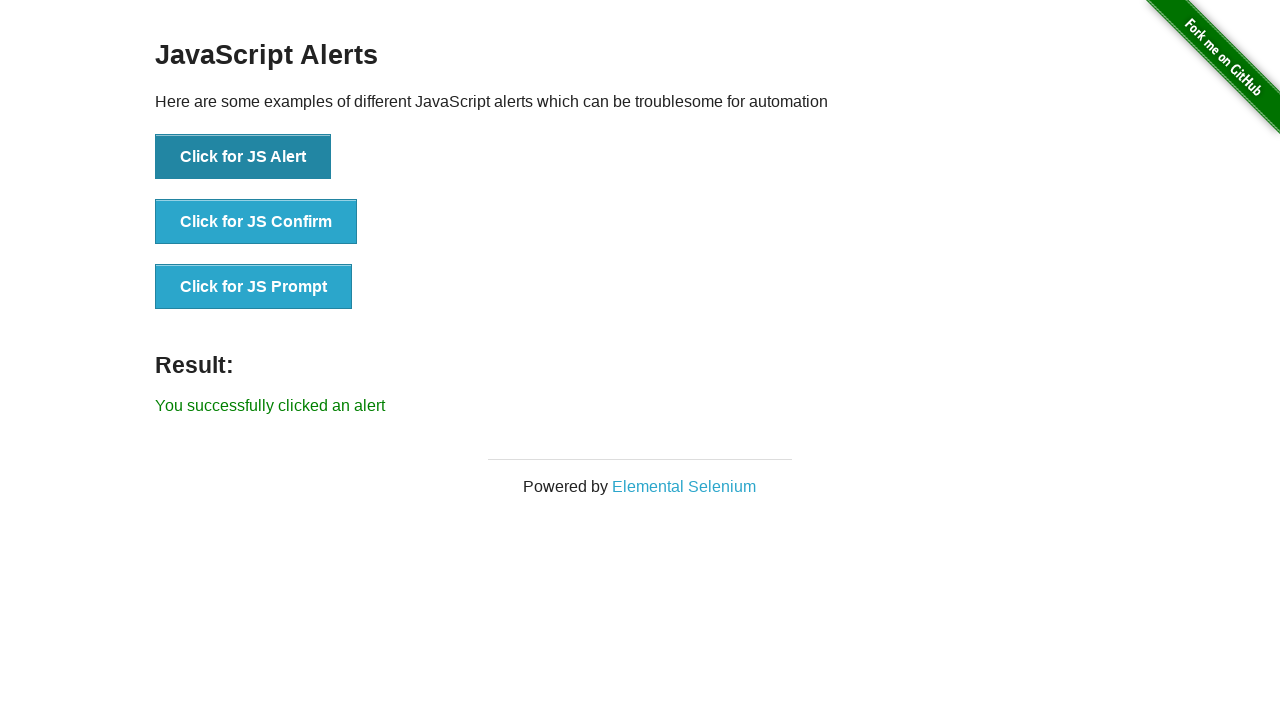

Verified result message displays 'You successfully clicked an alert'
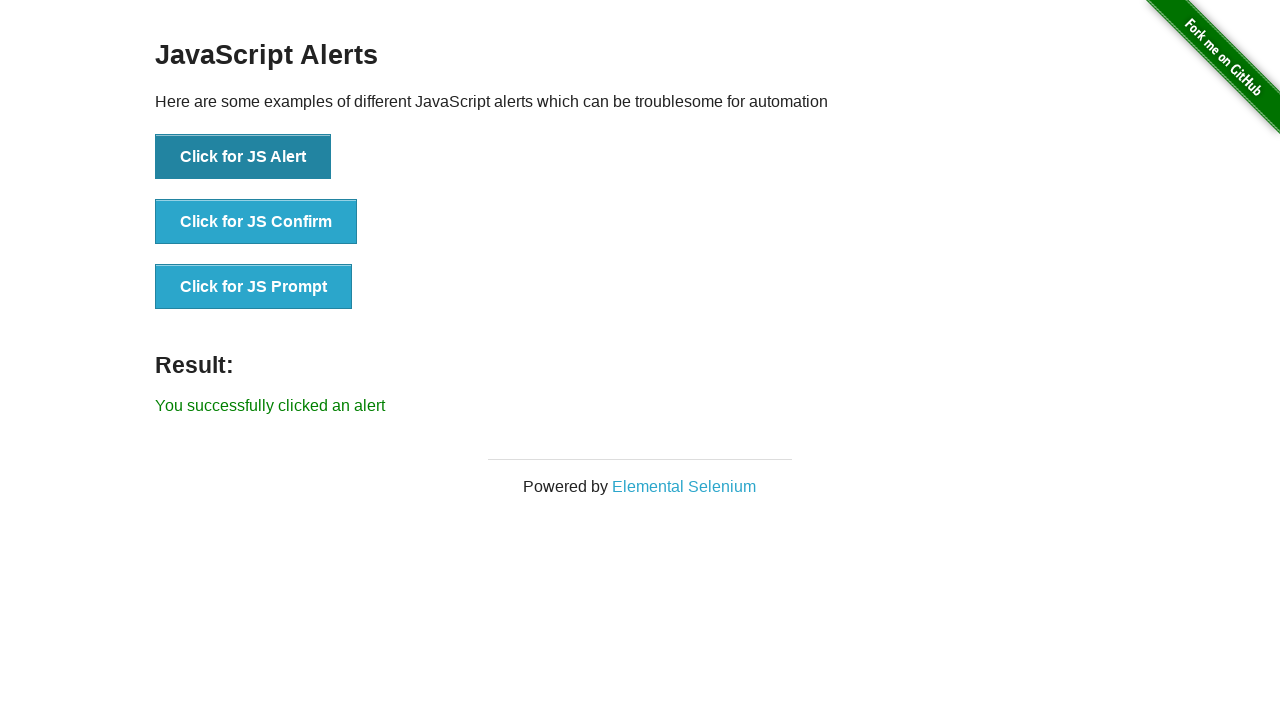

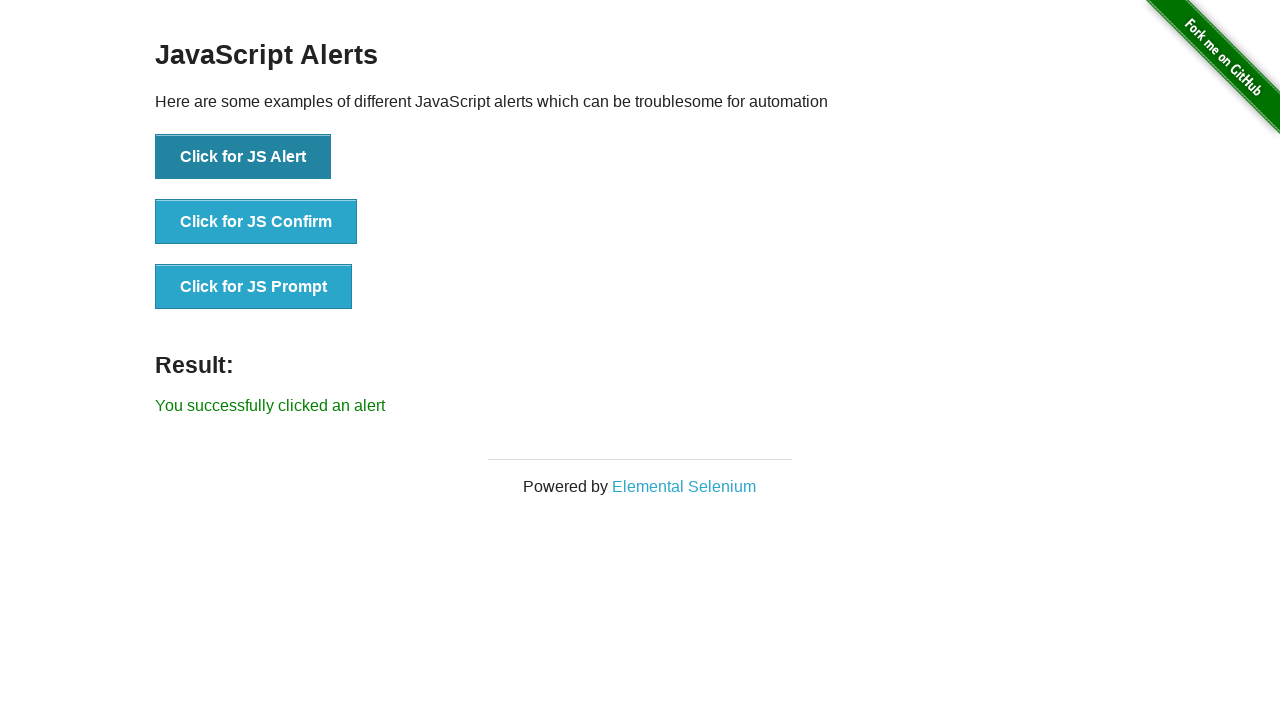